Tests dropdown selection functionality by selecting an option by its visible text

Starting URL: https://letcode.in/dropdowns

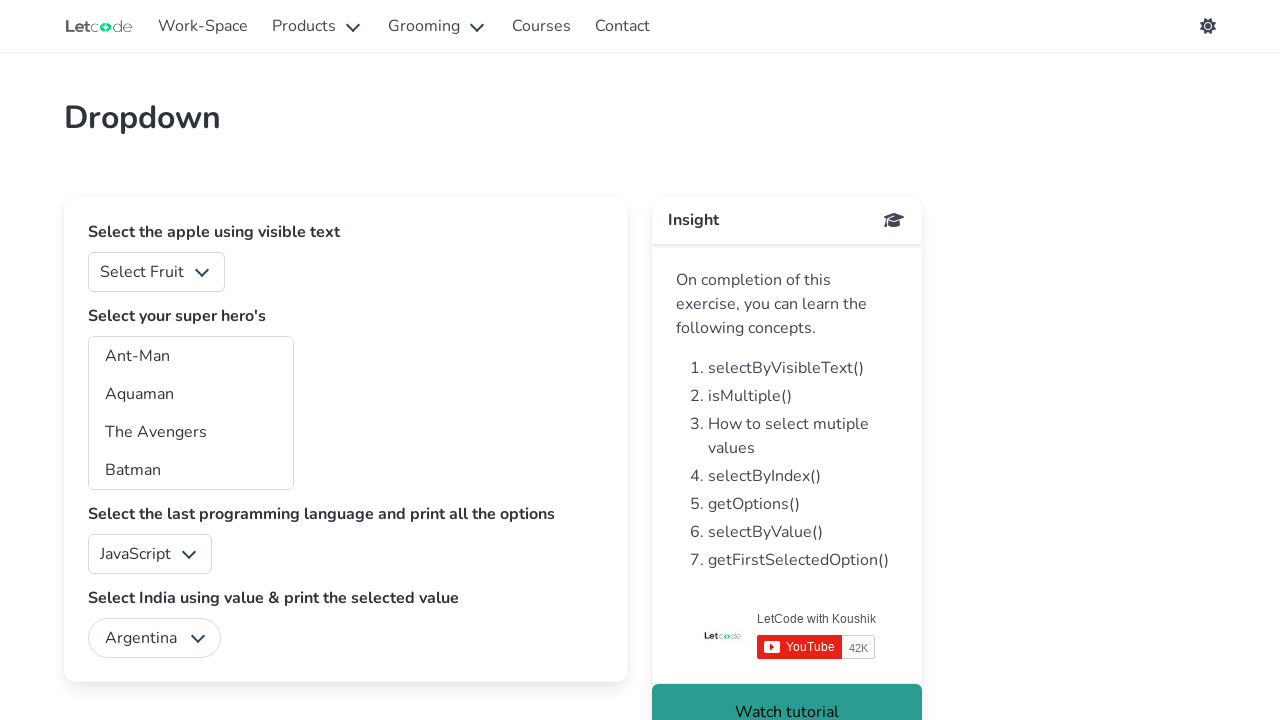

Navigated to dropdowns test page
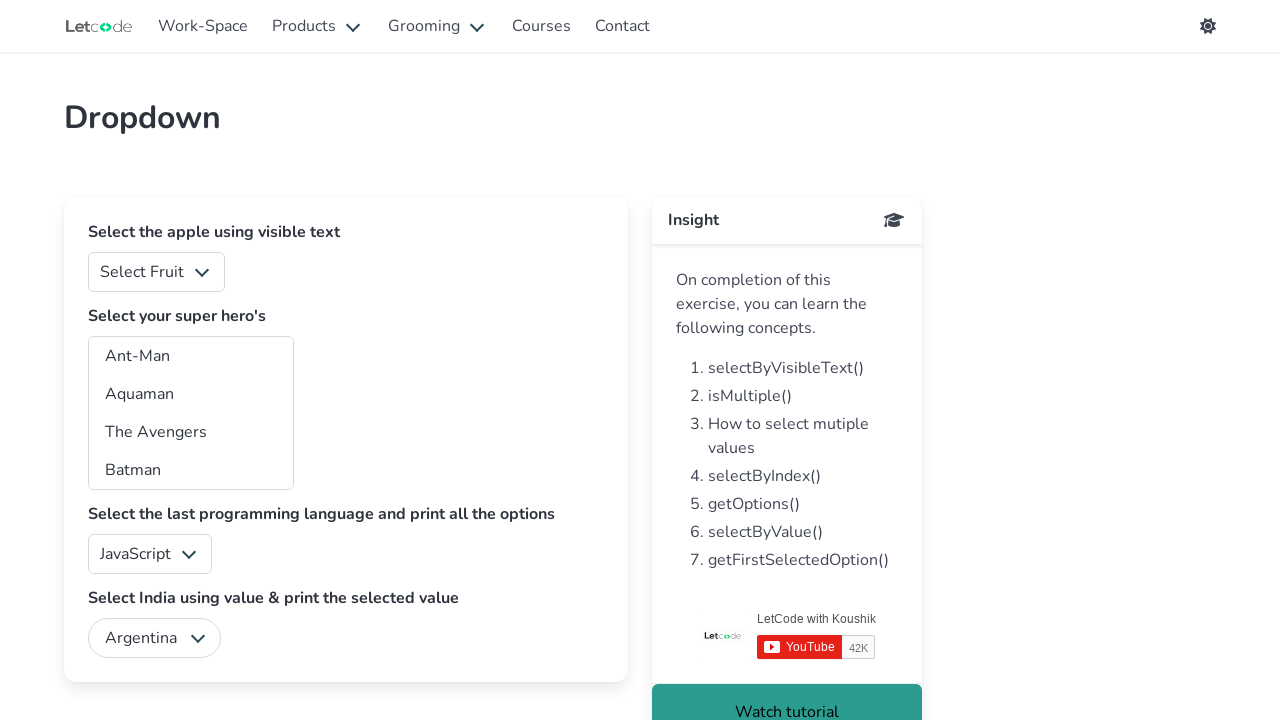

Selected 'Orange' from fruits dropdown by visible text on select#fruits
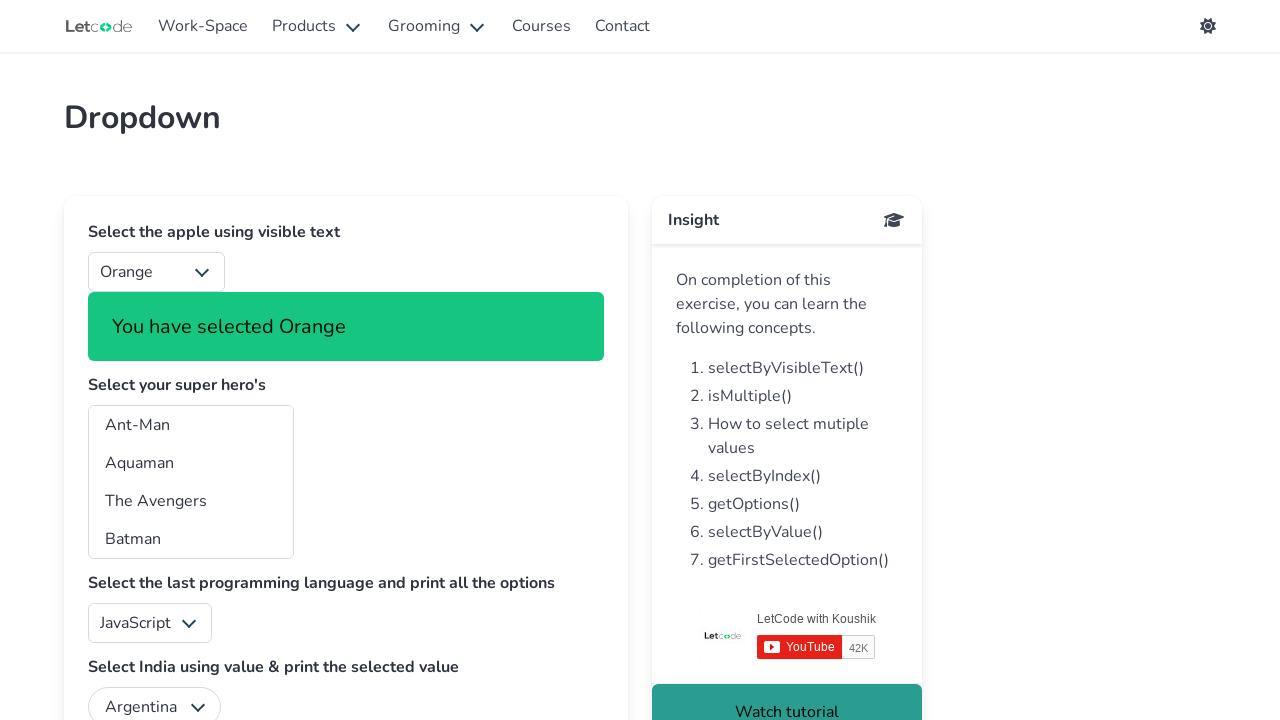

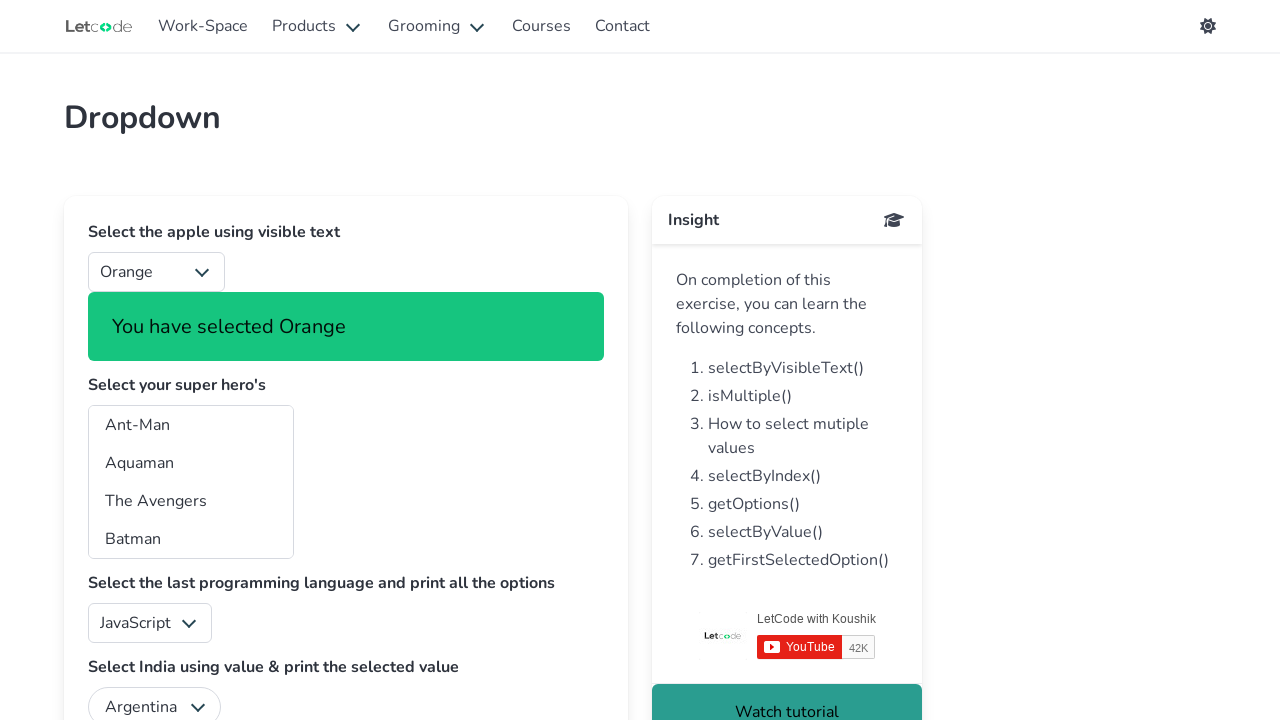